Tests the "Top Deals" feature by navigating to the deals page in a new window, searching for "Rice", and verifying that all filtered results contain the search term.

Starting URL: https://rahulshettyacademy.com/seleniumPractise/#/

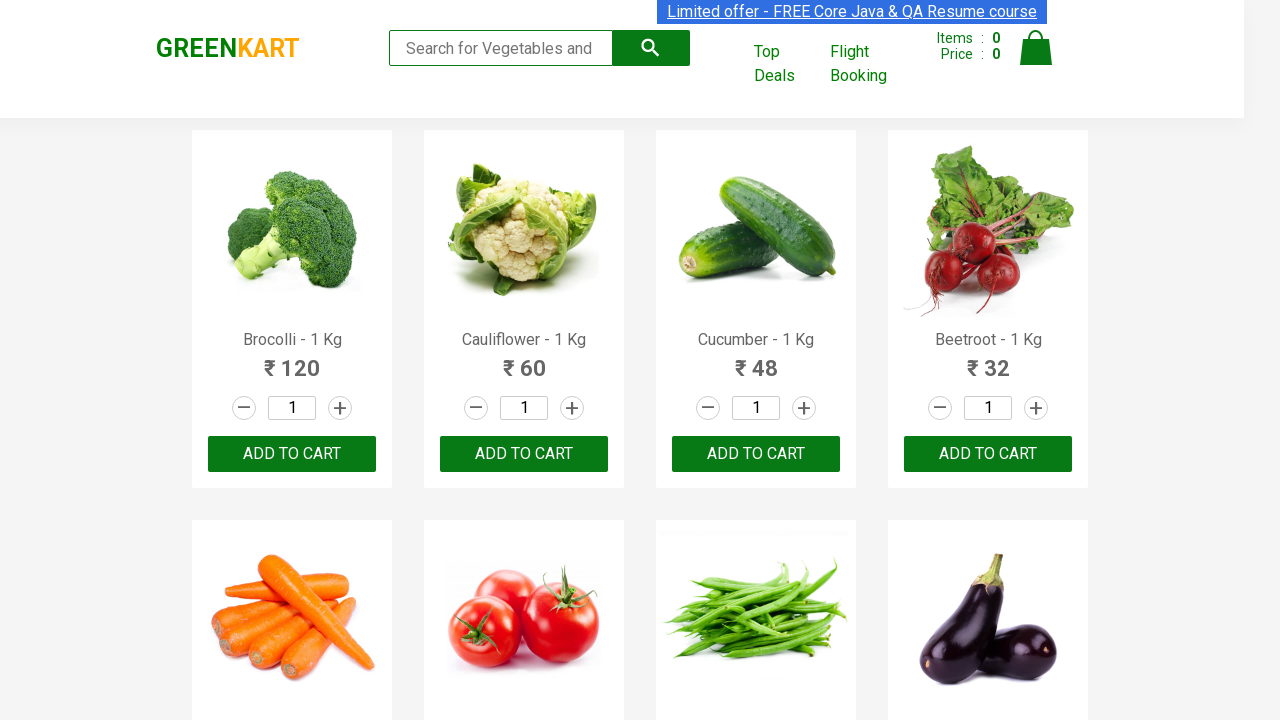

Clicked 'Top Deals' link to open new window at (787, 64) on text=Top Deals
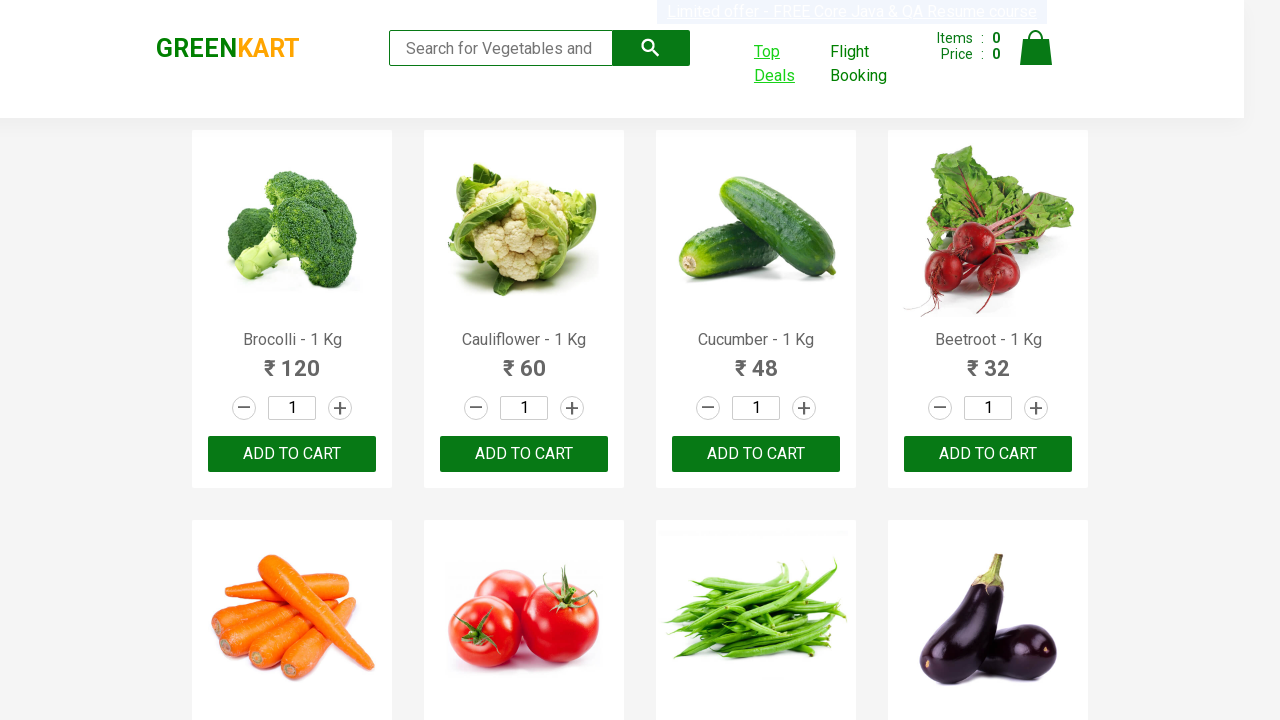

Obtained new page/window reference
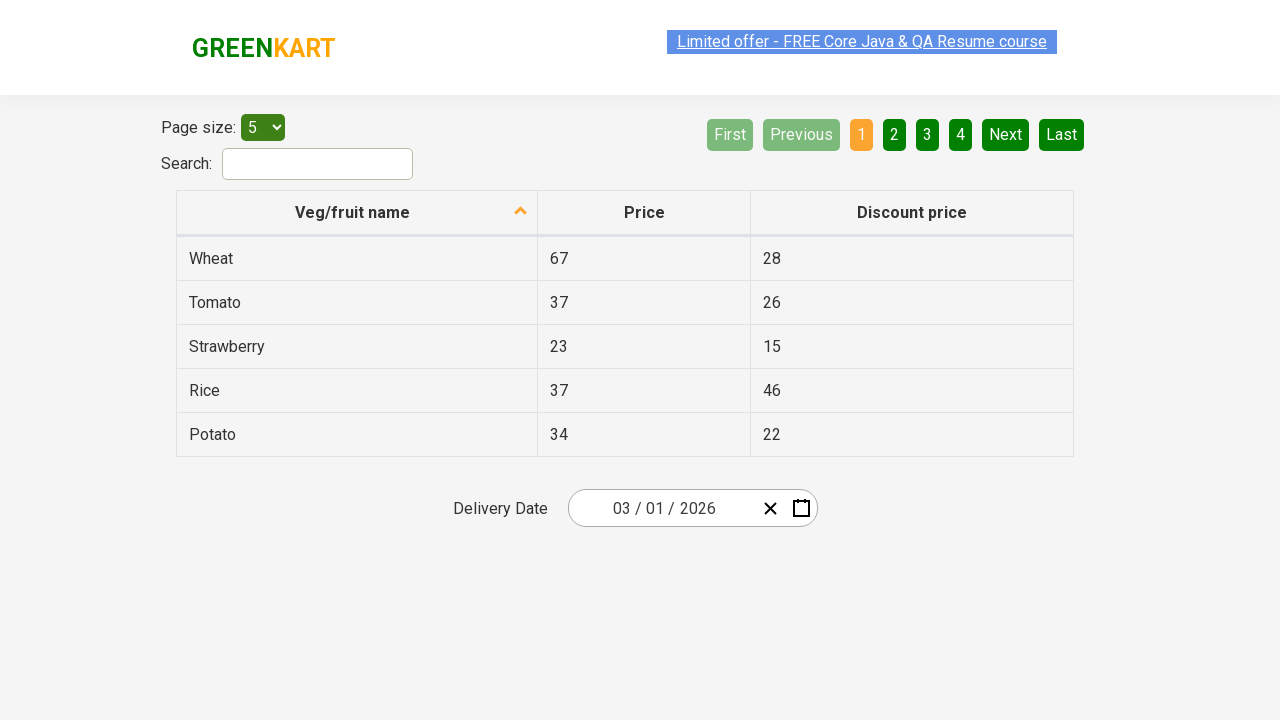

New page loaded completely
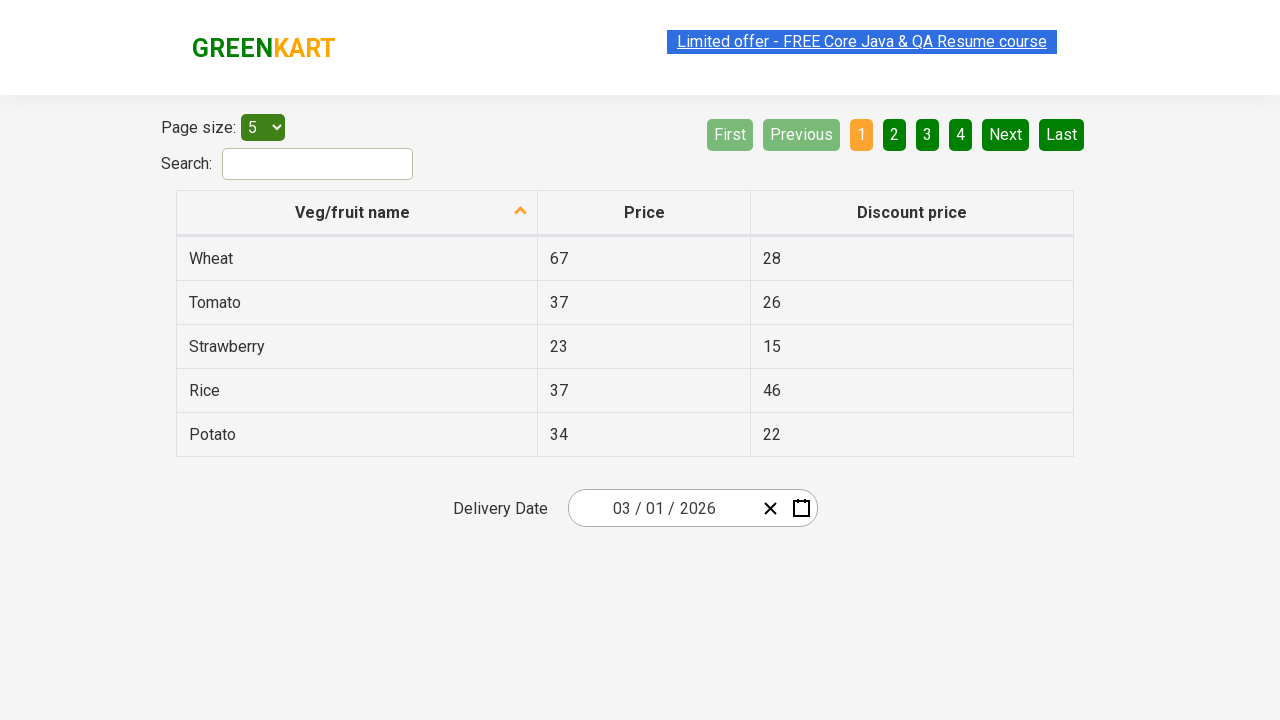

Entered 'Rice' in search field on #search-field
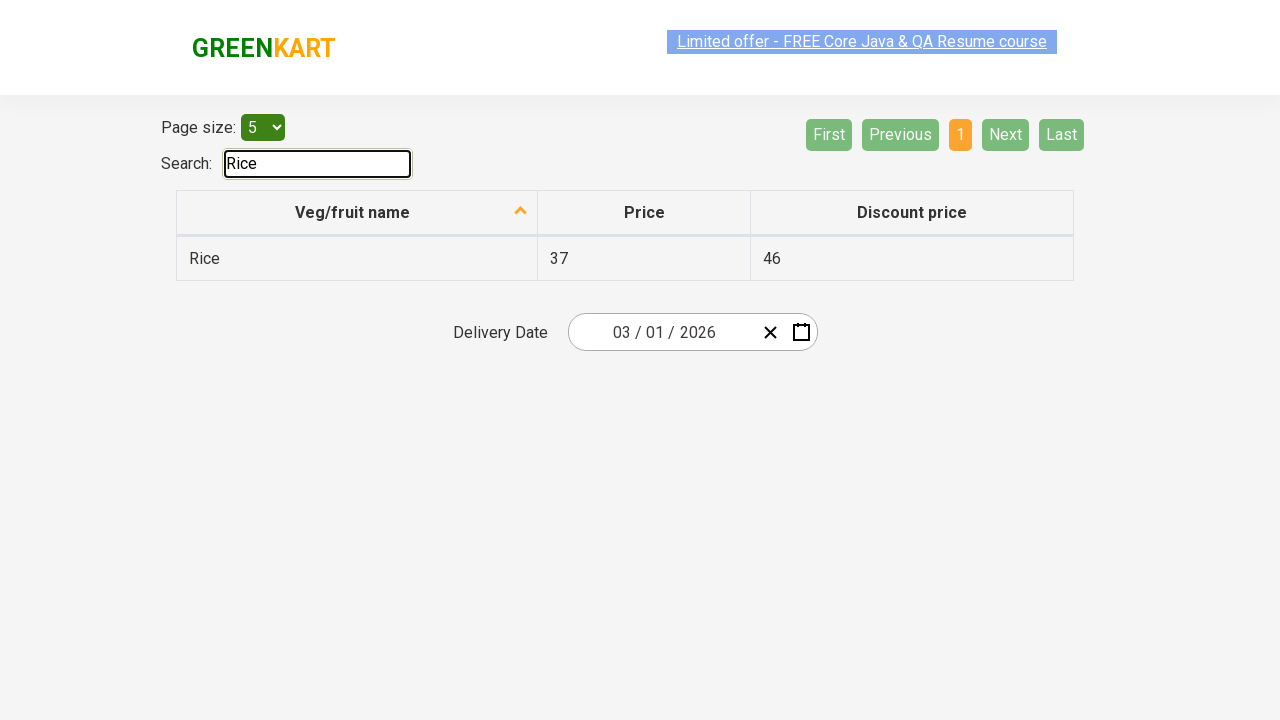

Filtered results table loaded
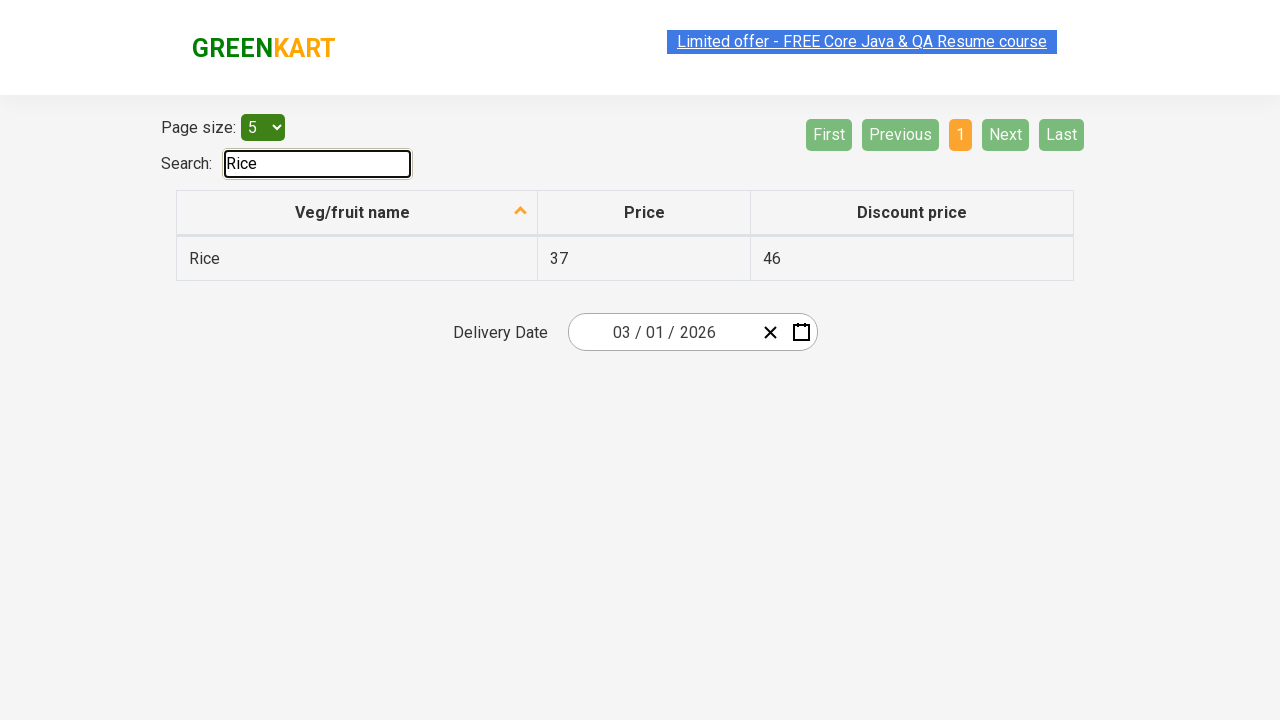

Retrieved 1 items from first column of results table
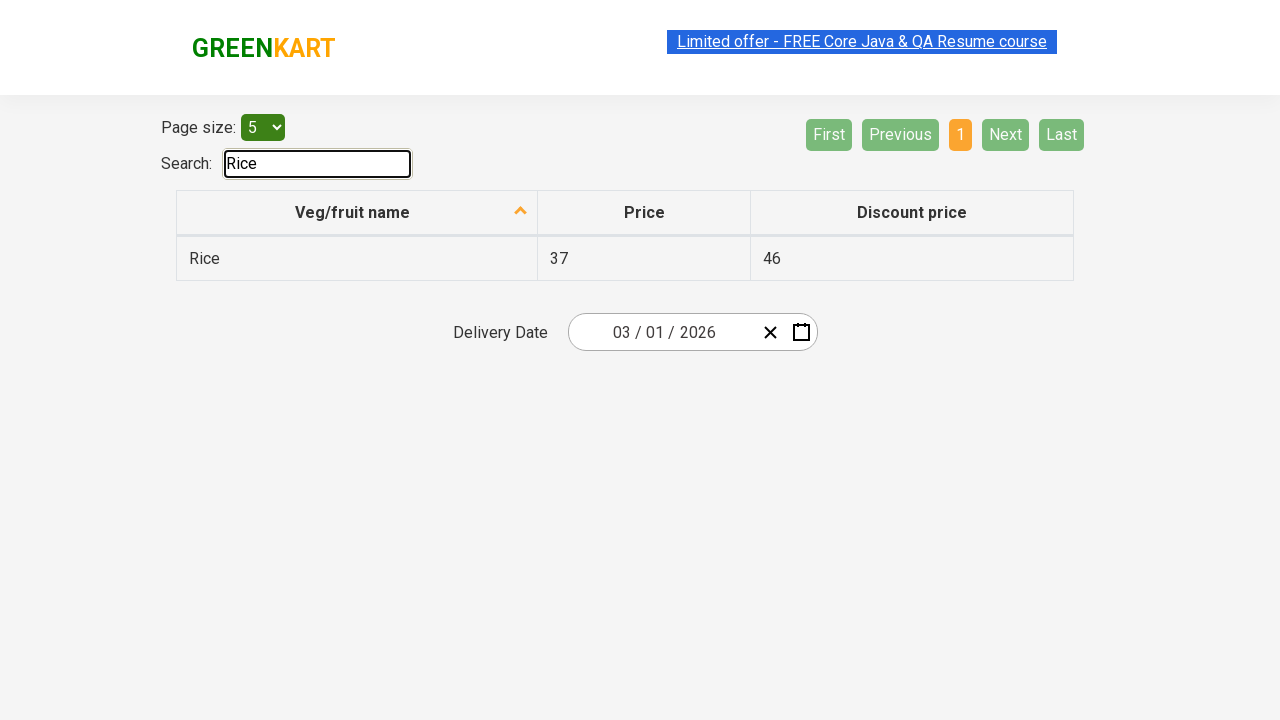

Filtered items: 1 out of 1 items contain 'Rice'
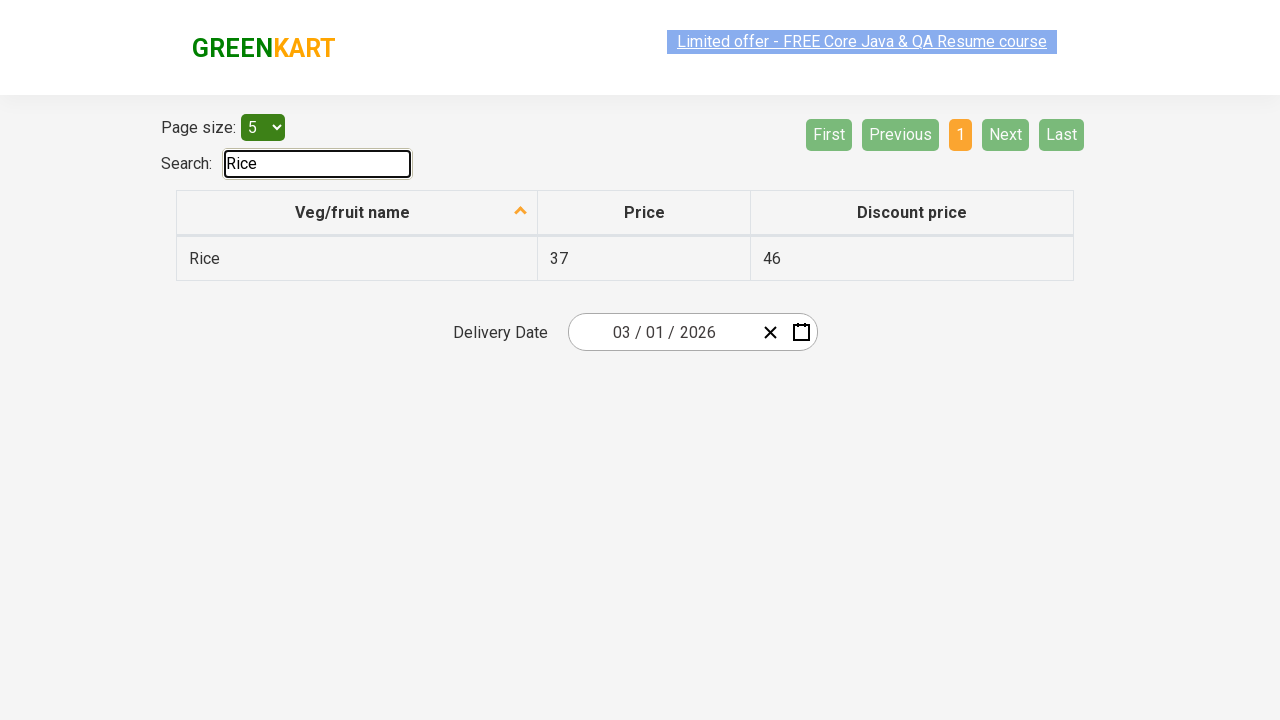

Verified that all filtered results contain 'Rice'
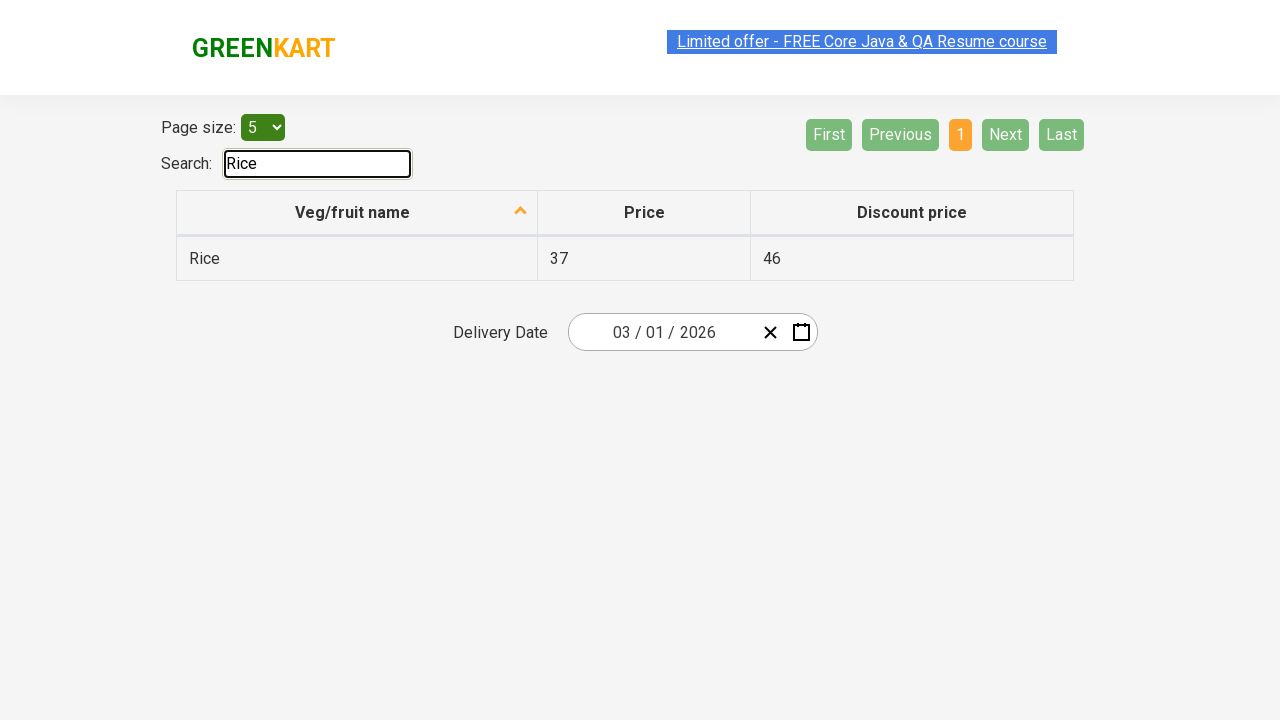

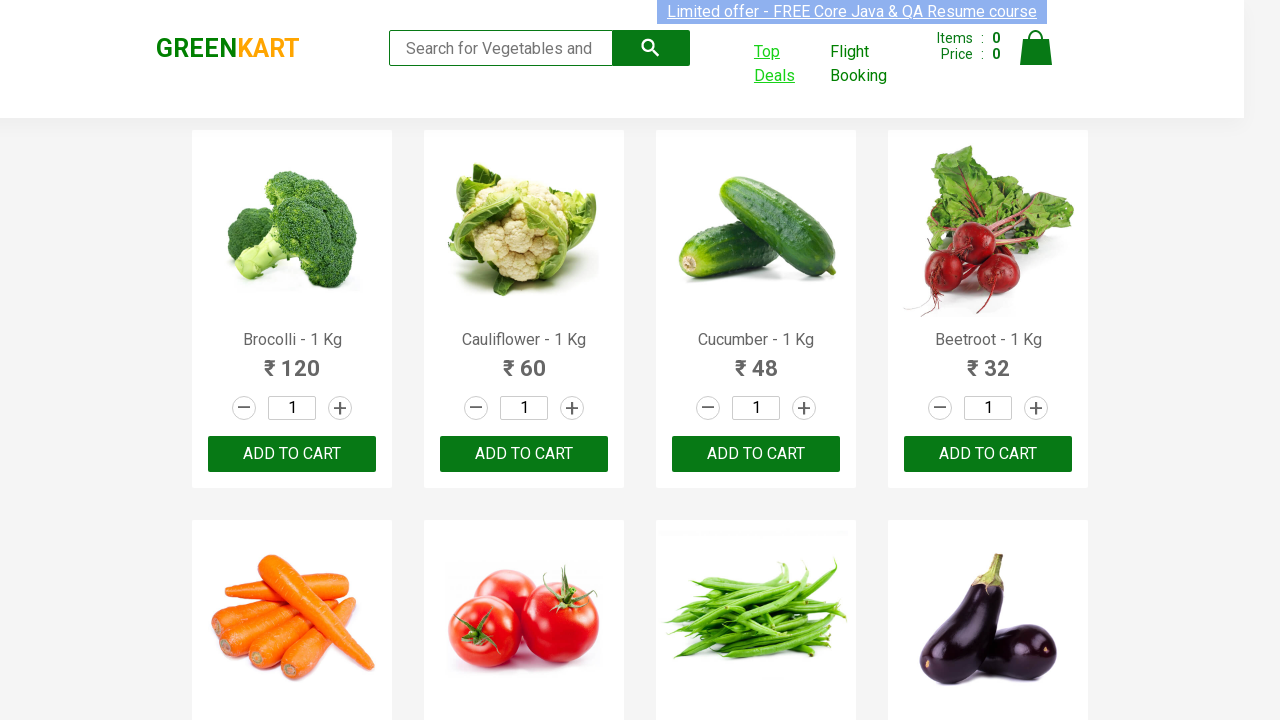